Tests horizontal slider functionality by navigating to the slider page and moving the slider using keyboard arrow keys

Starting URL: https://the-internet.herokuapp.com

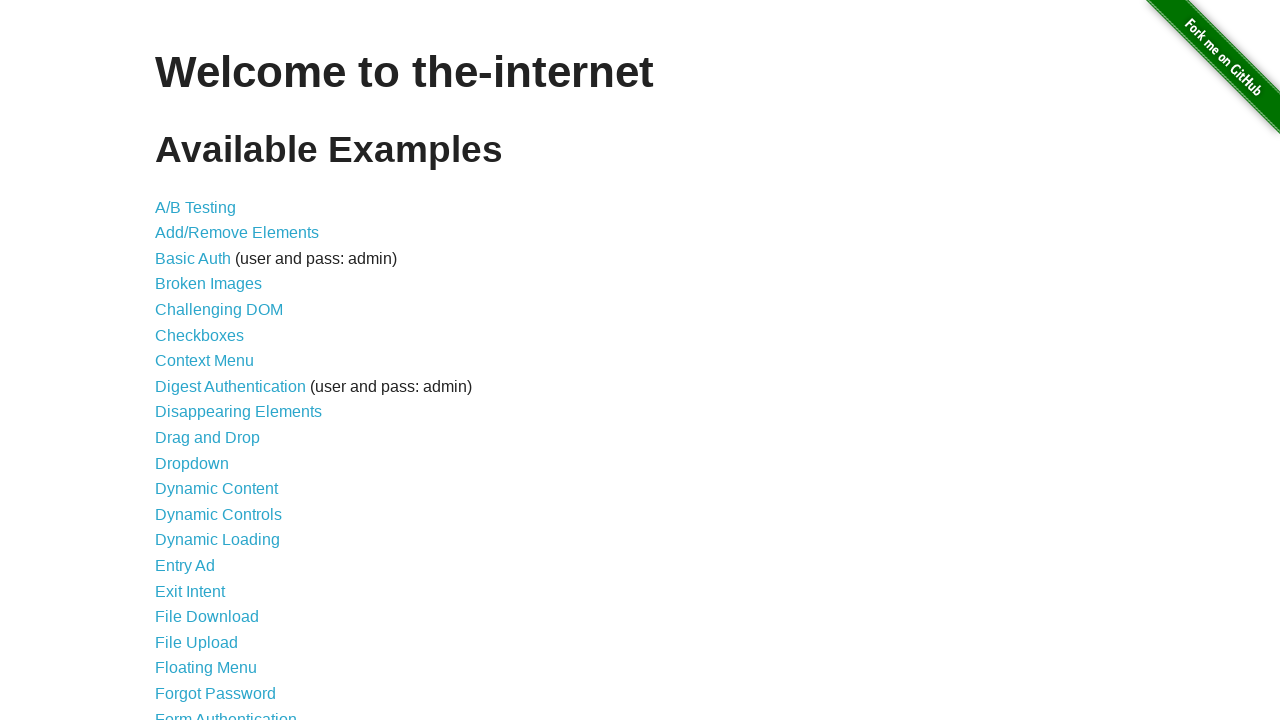

Clicked link to navigate to horizontal slider page at (214, 361) on a[href='/horizontal_slider']
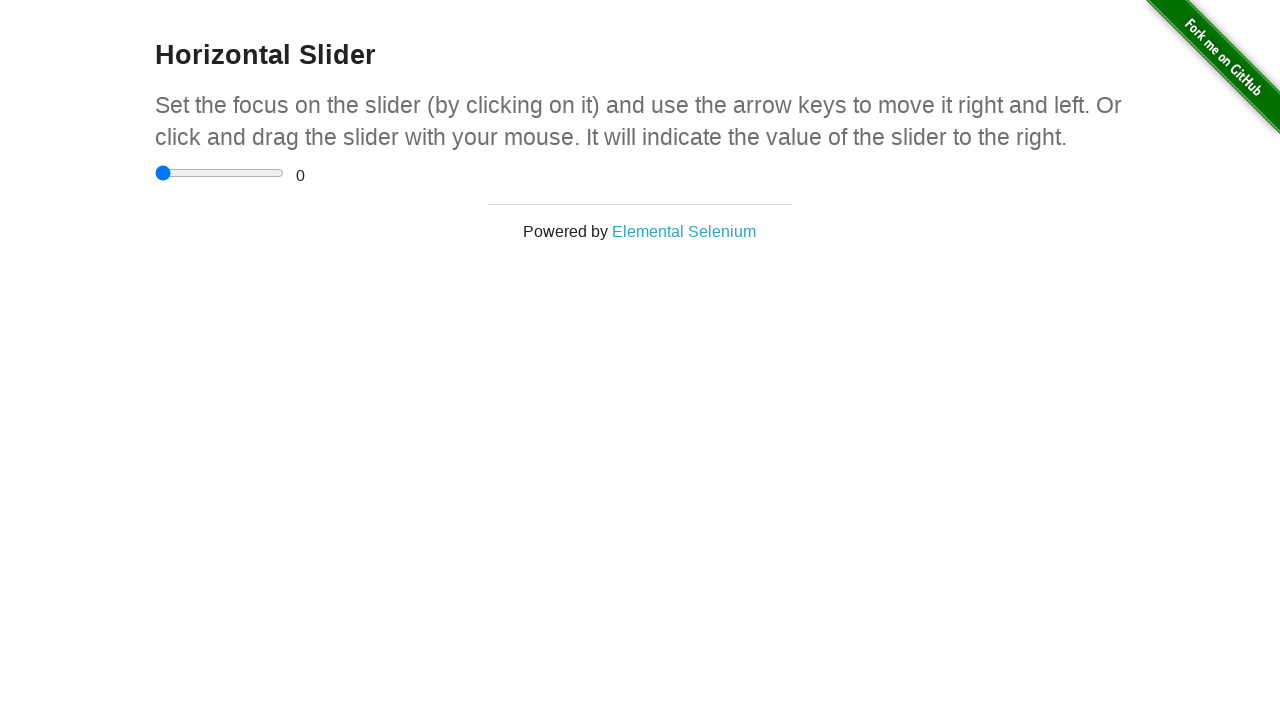

Slider element loaded and visible
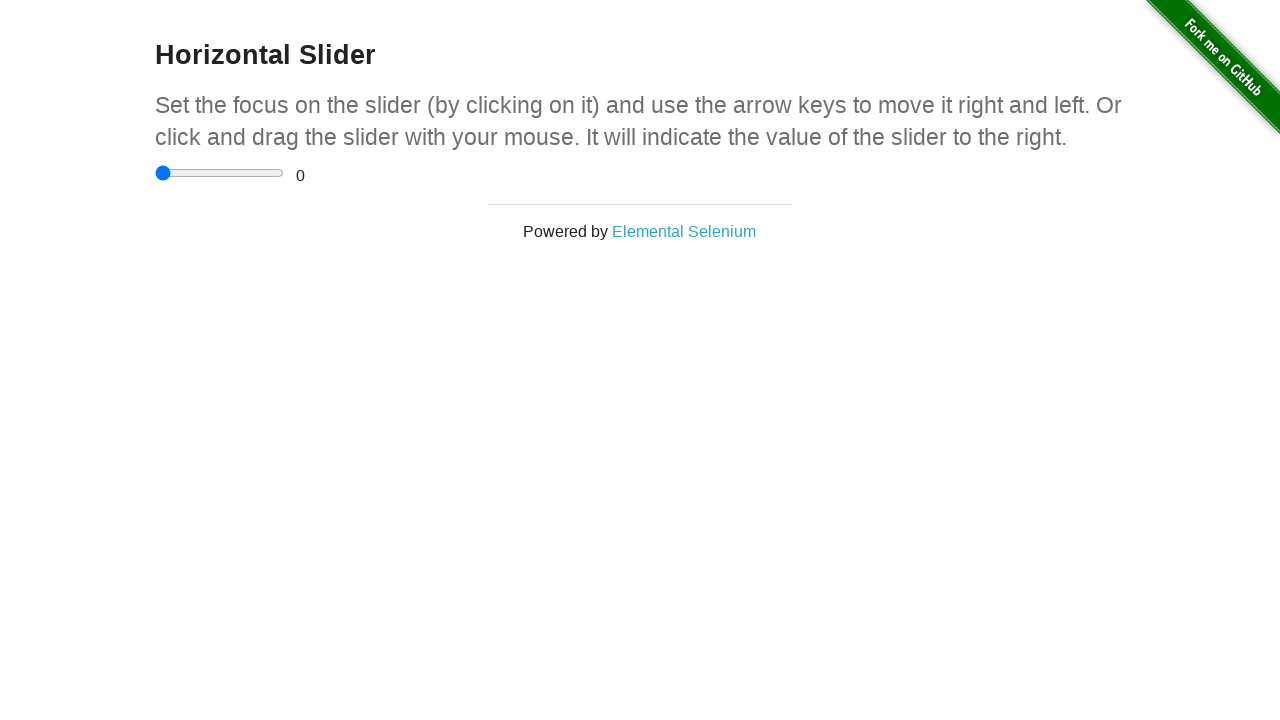

Located slider element
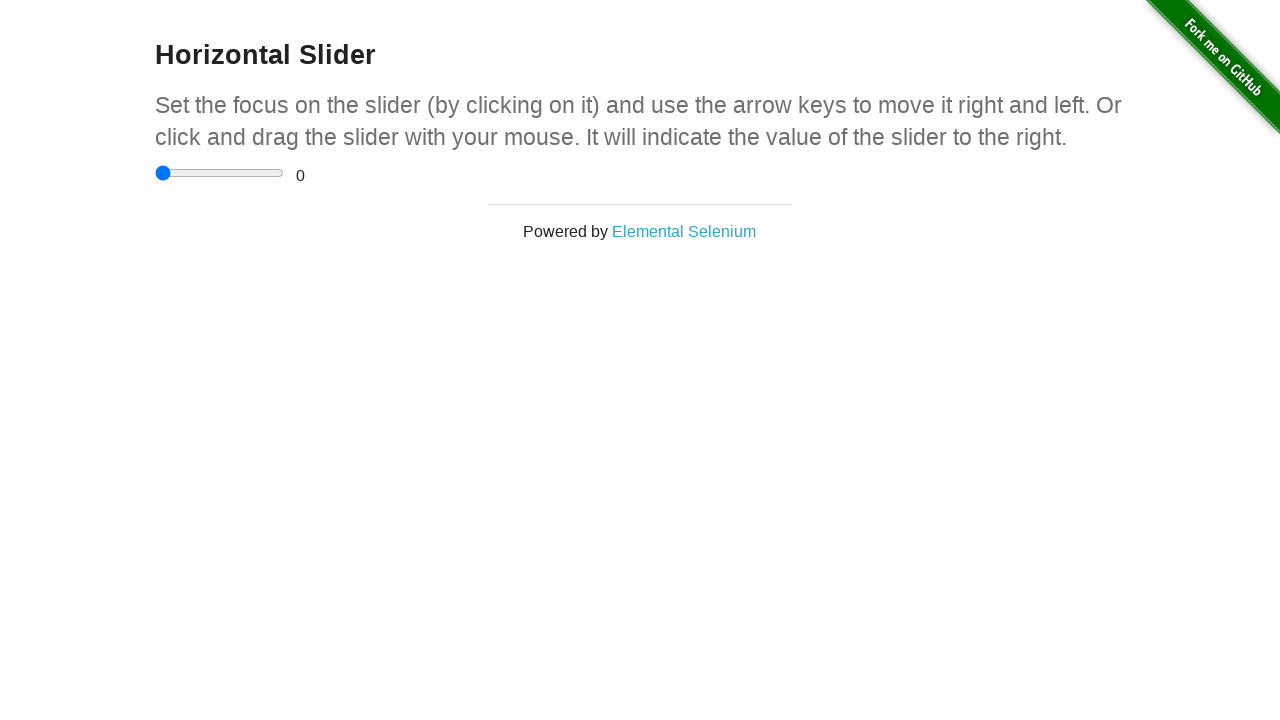

Moved slider right using ArrowRight key on div.sliderContainer input
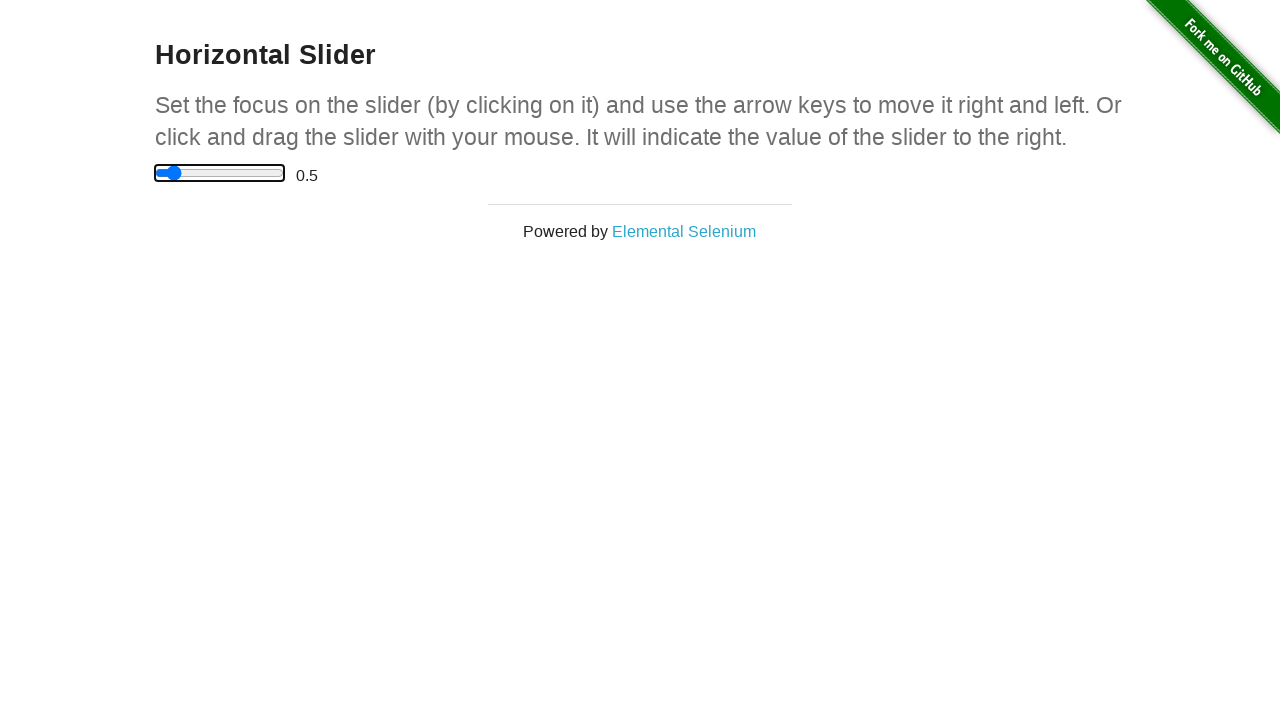

Located value display element
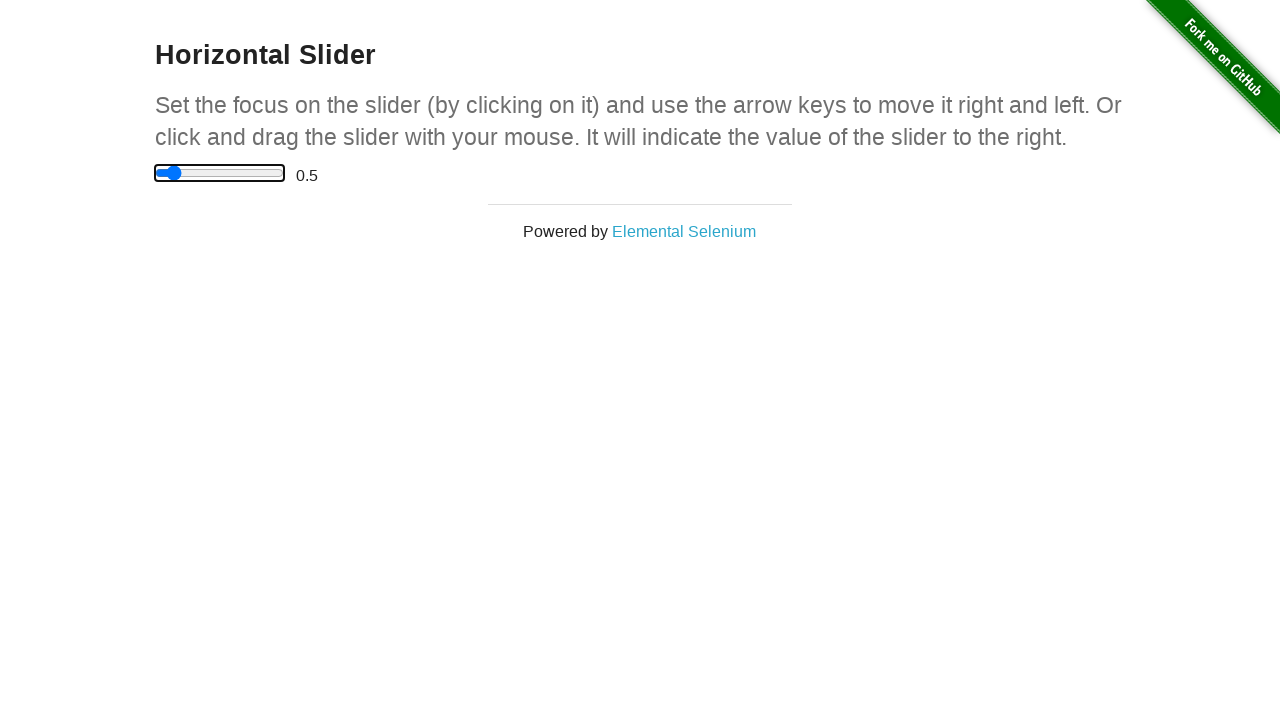

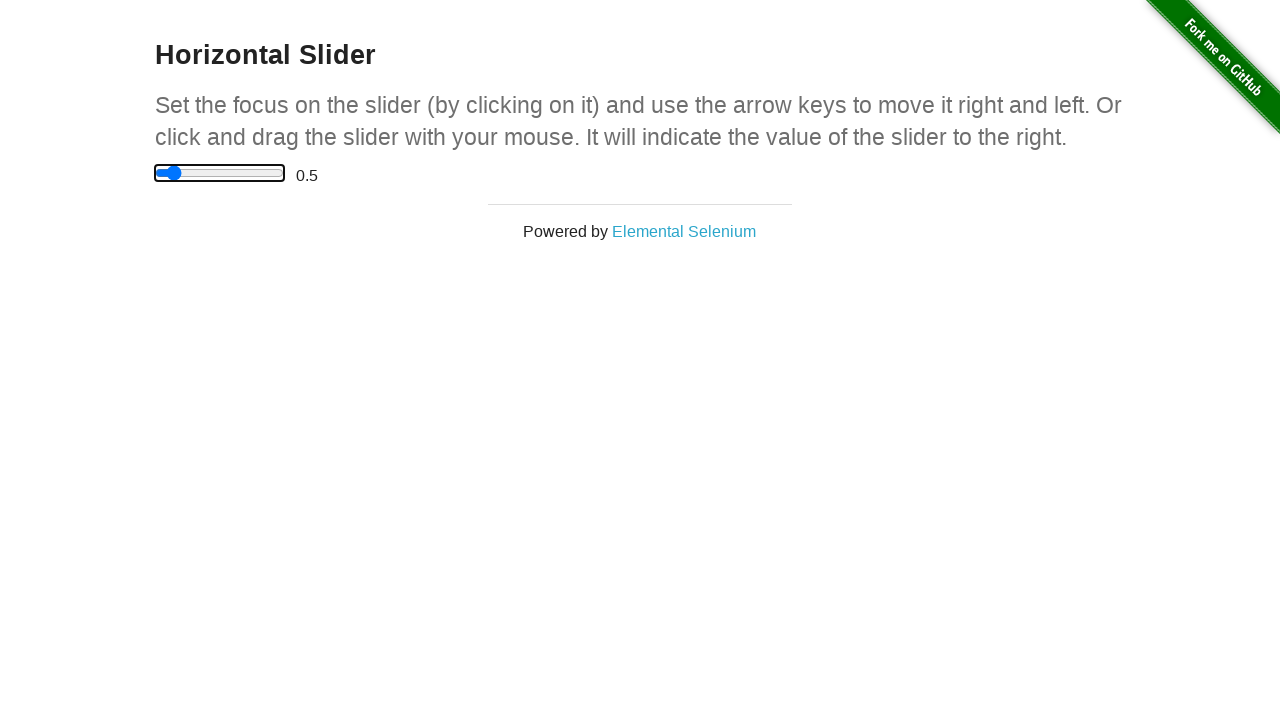